Tests dynamic loading of a hidden element by clicking Start button and waiting for Hello World message to appear.

Starting URL: http://the-internet.herokuapp.com/dynamic_loading/1

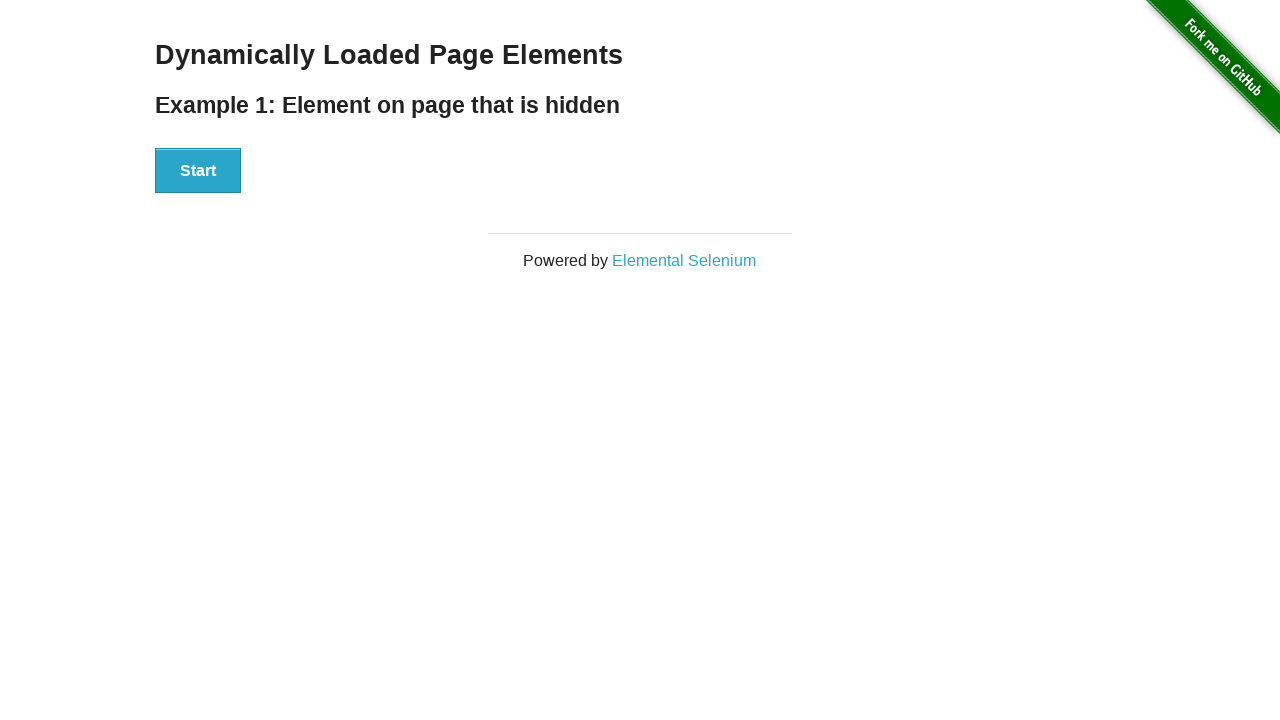

Clicked Start button to initiate dynamic loading at (198, 171) on button
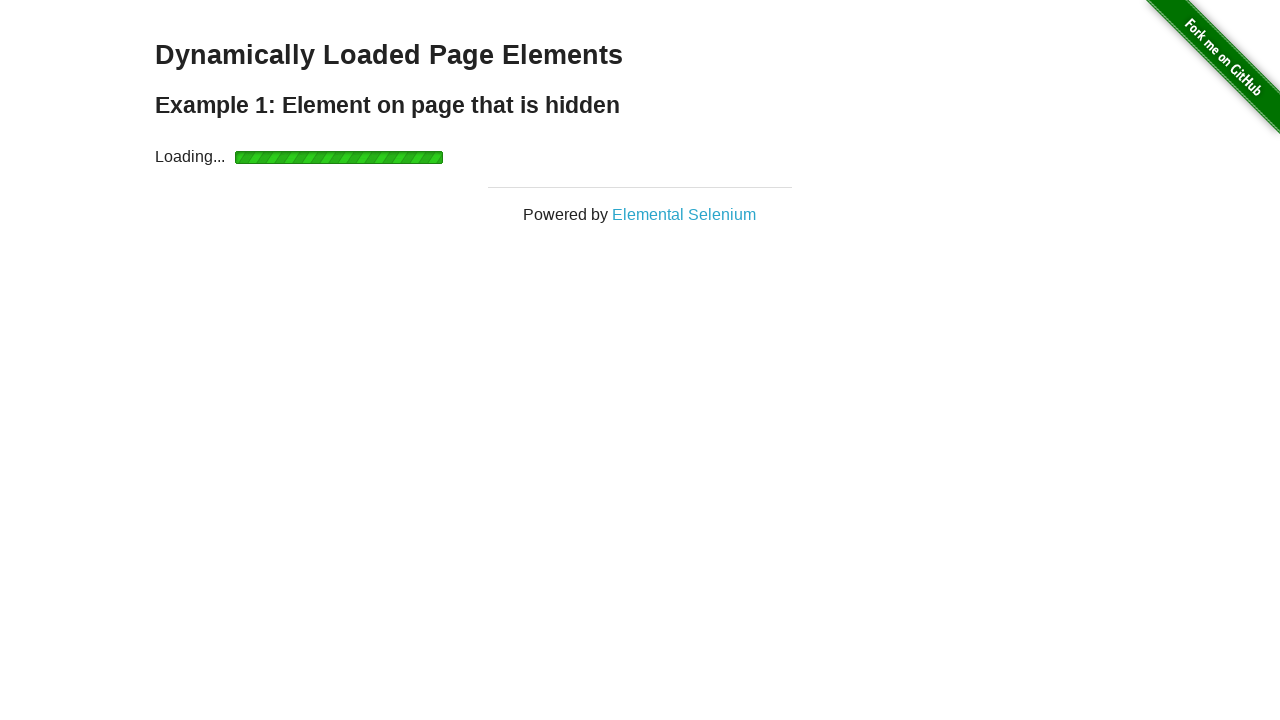

Finish container element appeared after dynamic loading
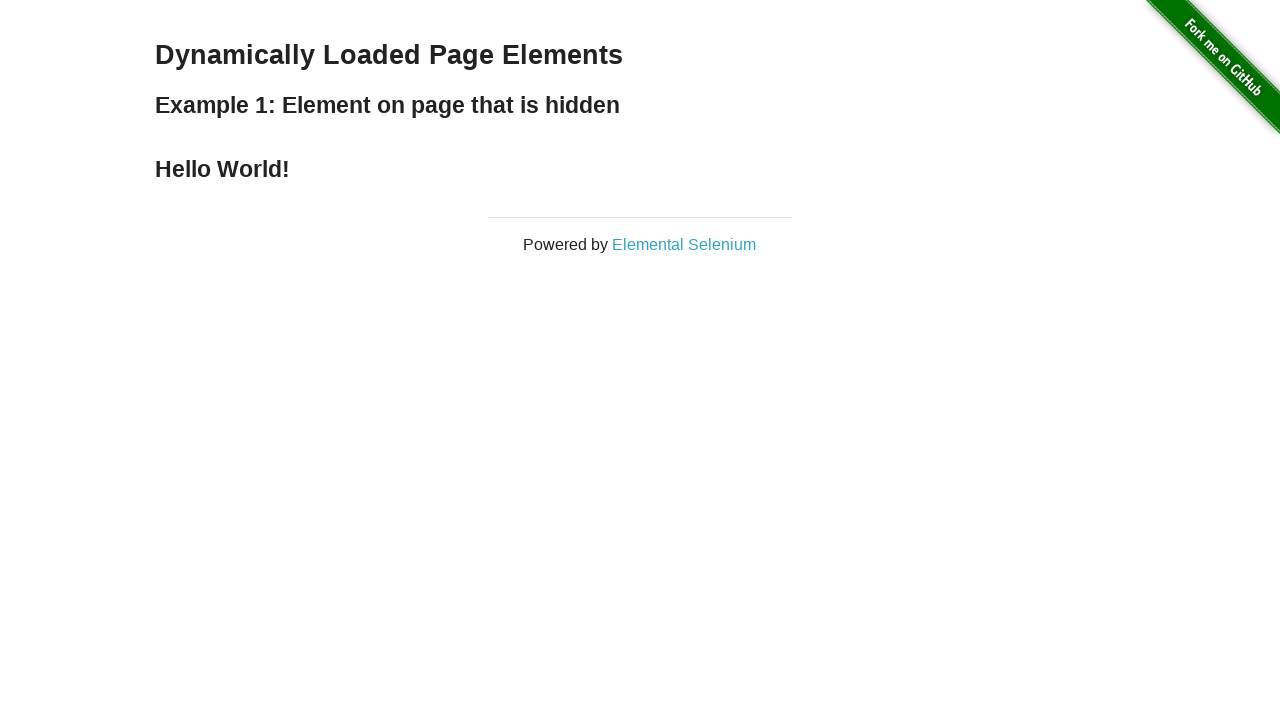

Verified Hello World message appeared in h4 element
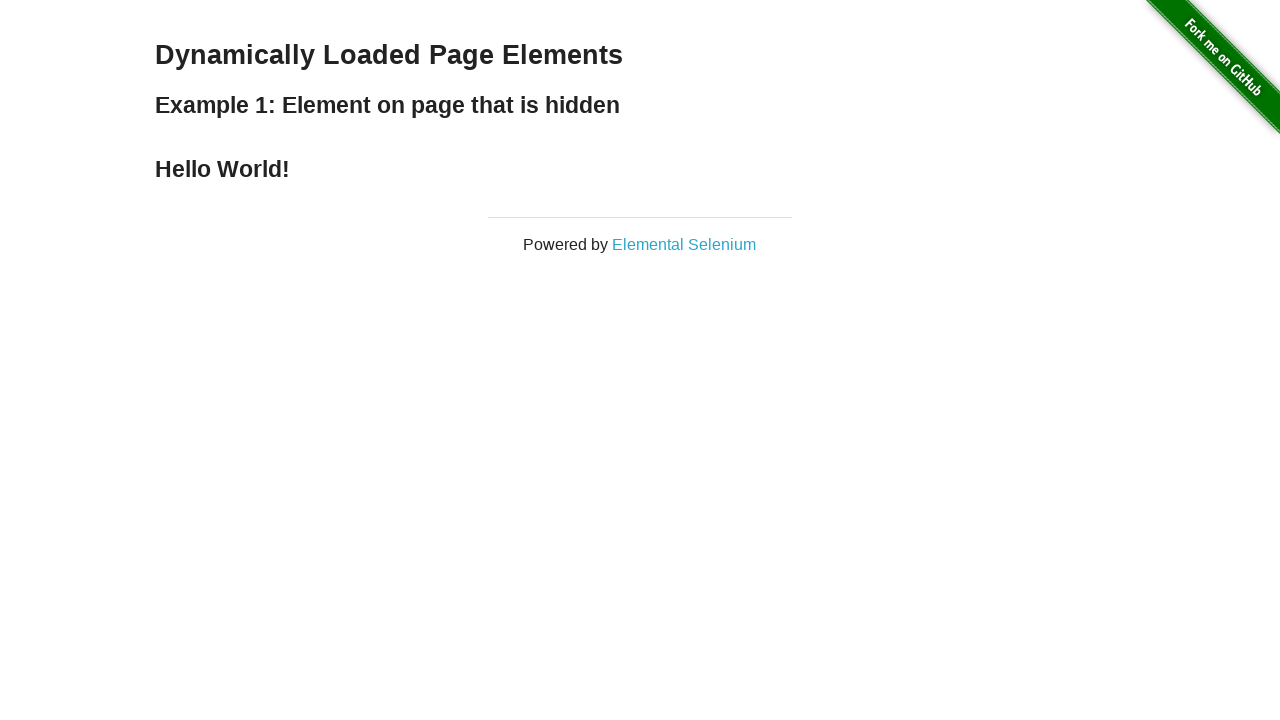

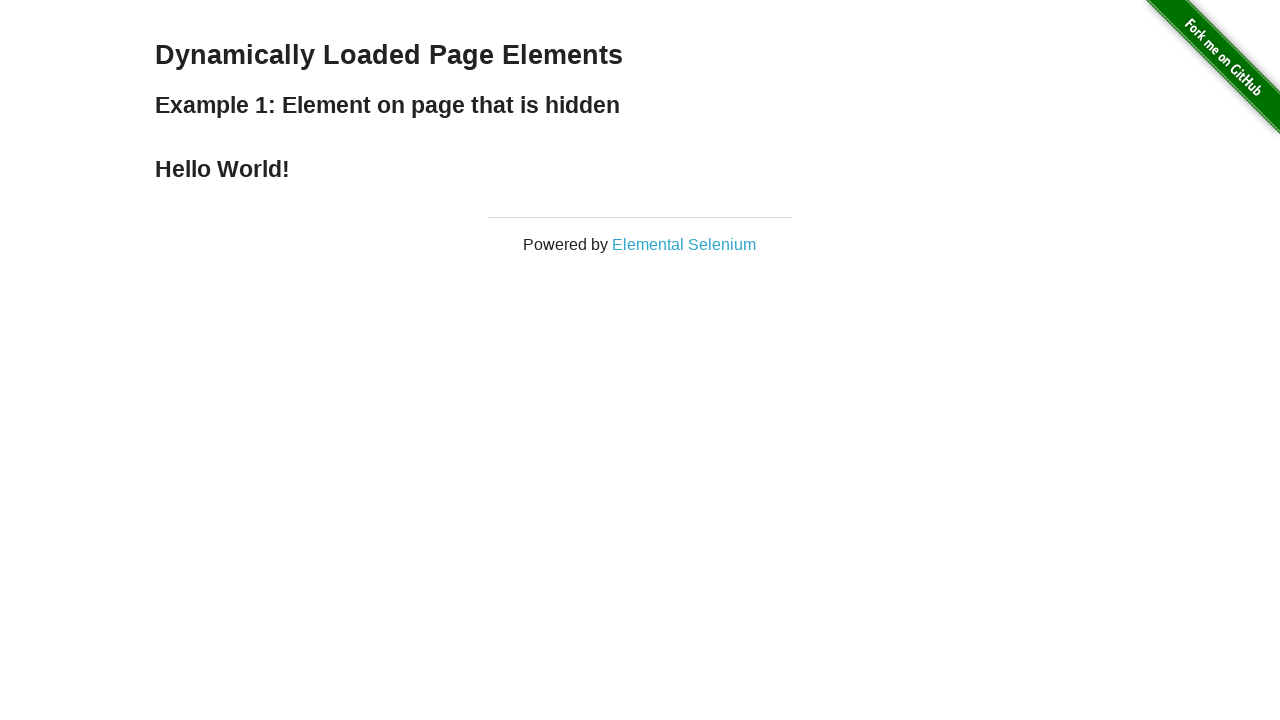